Tests drag and drop functionality on the jQuery UI demo page by switching to an iframe and dragging a draggable element onto a droppable target.

Starting URL: https://jqueryui.com/droppable/

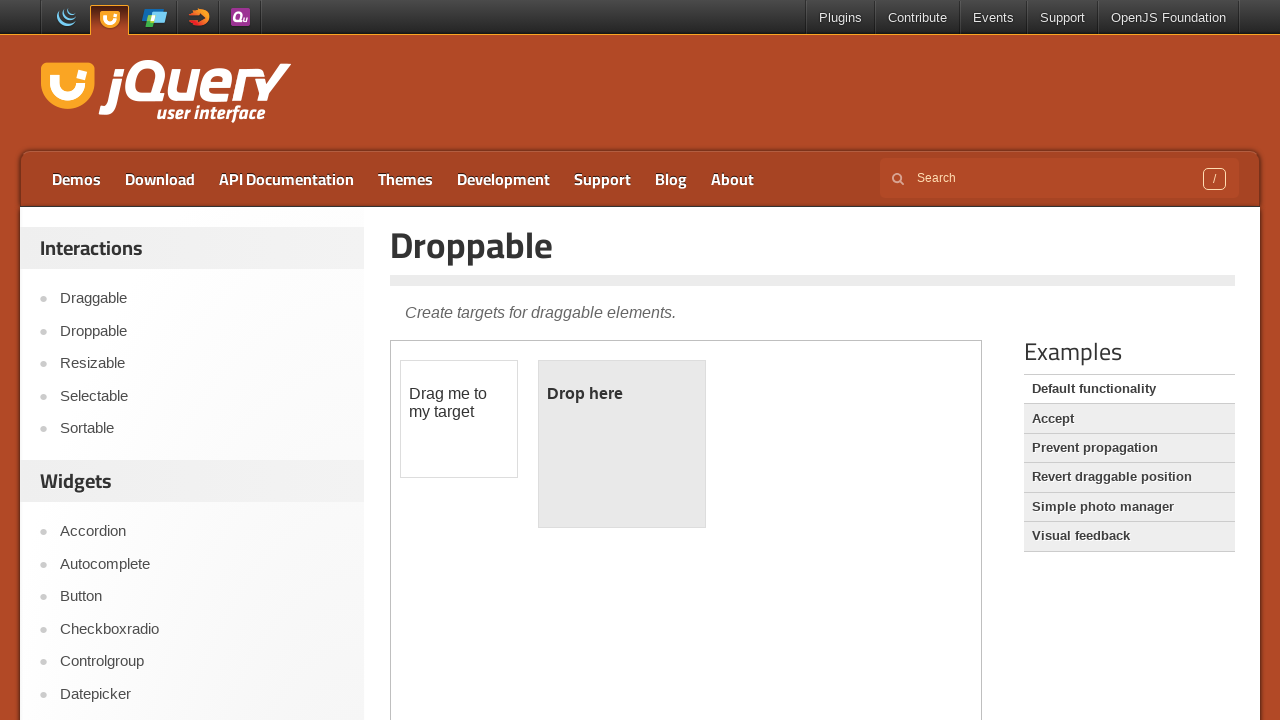

Located the demo iframe containing drag and drop elements
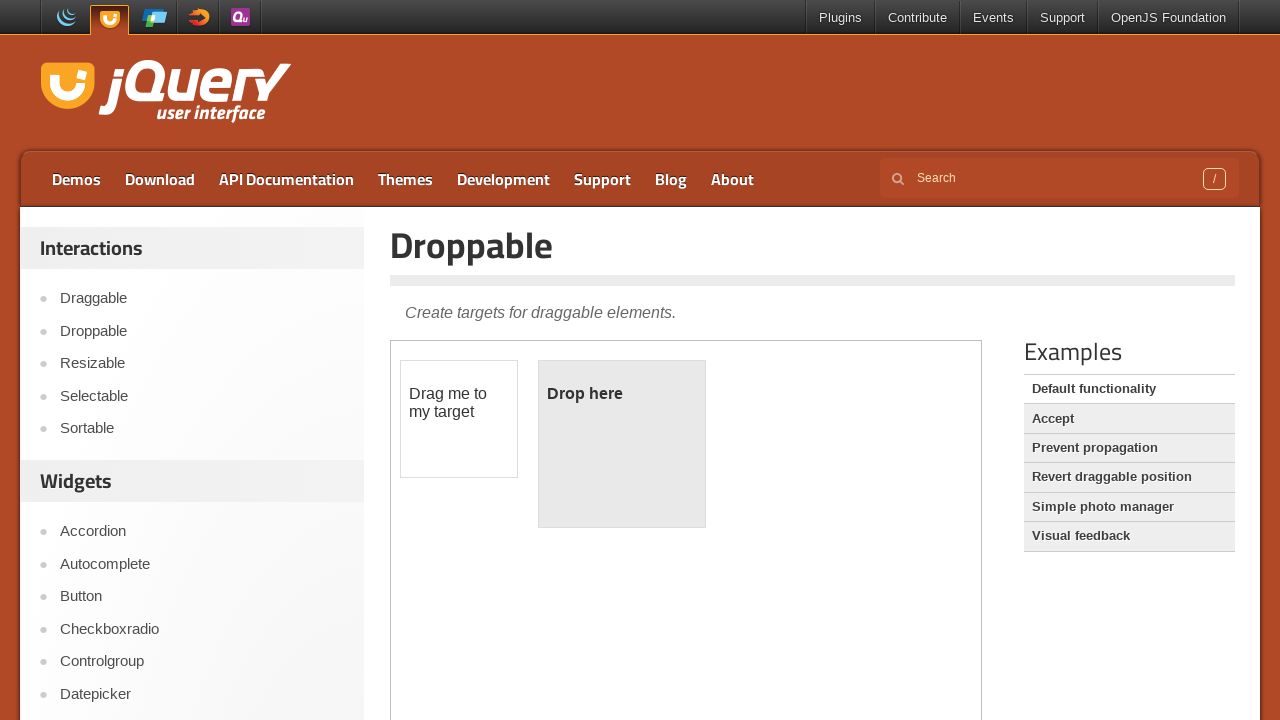

Clicked on the draggable element at (459, 419) on iframe.demo-frame >> internal:control=enter-frame >> #draggable
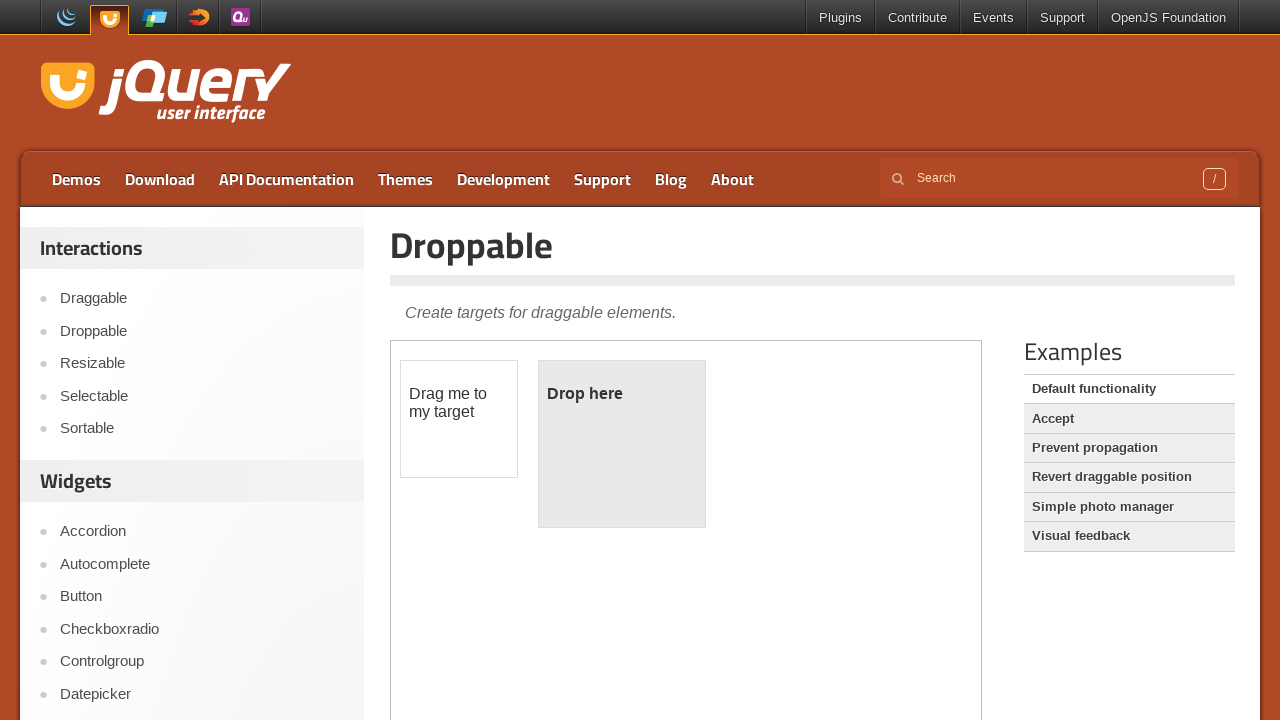

Located the source draggable element
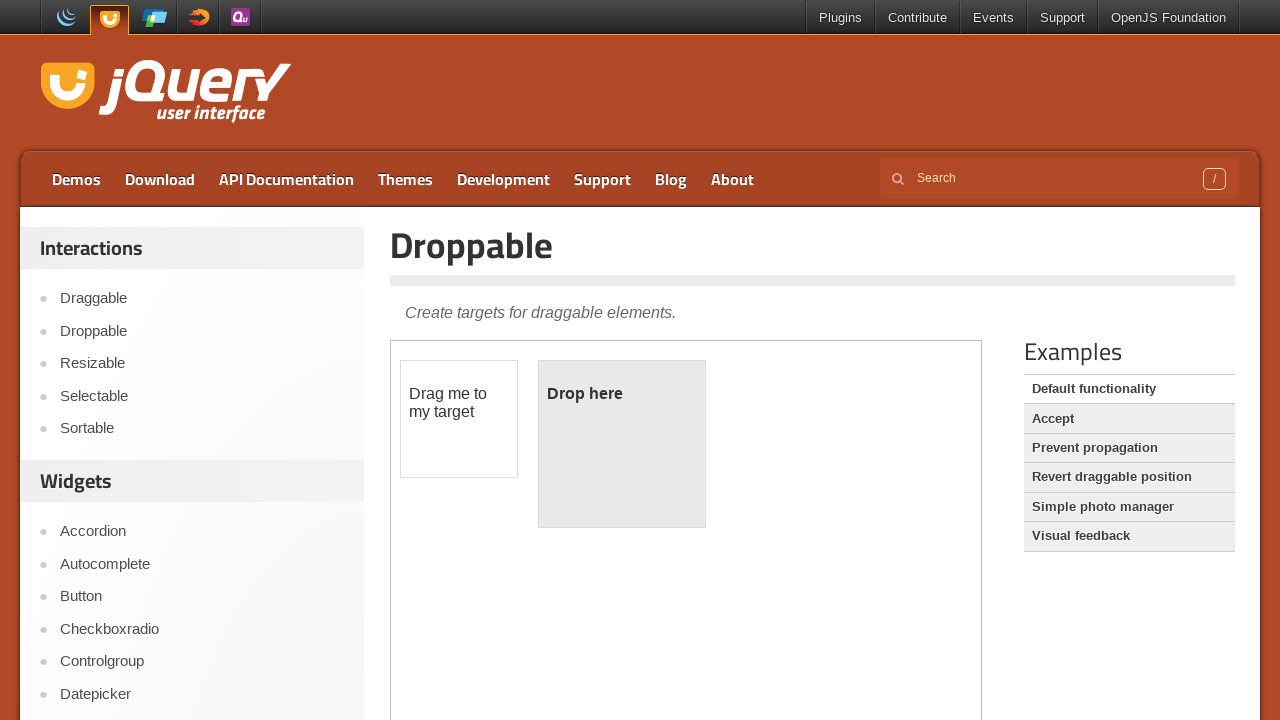

Located the target droppable element
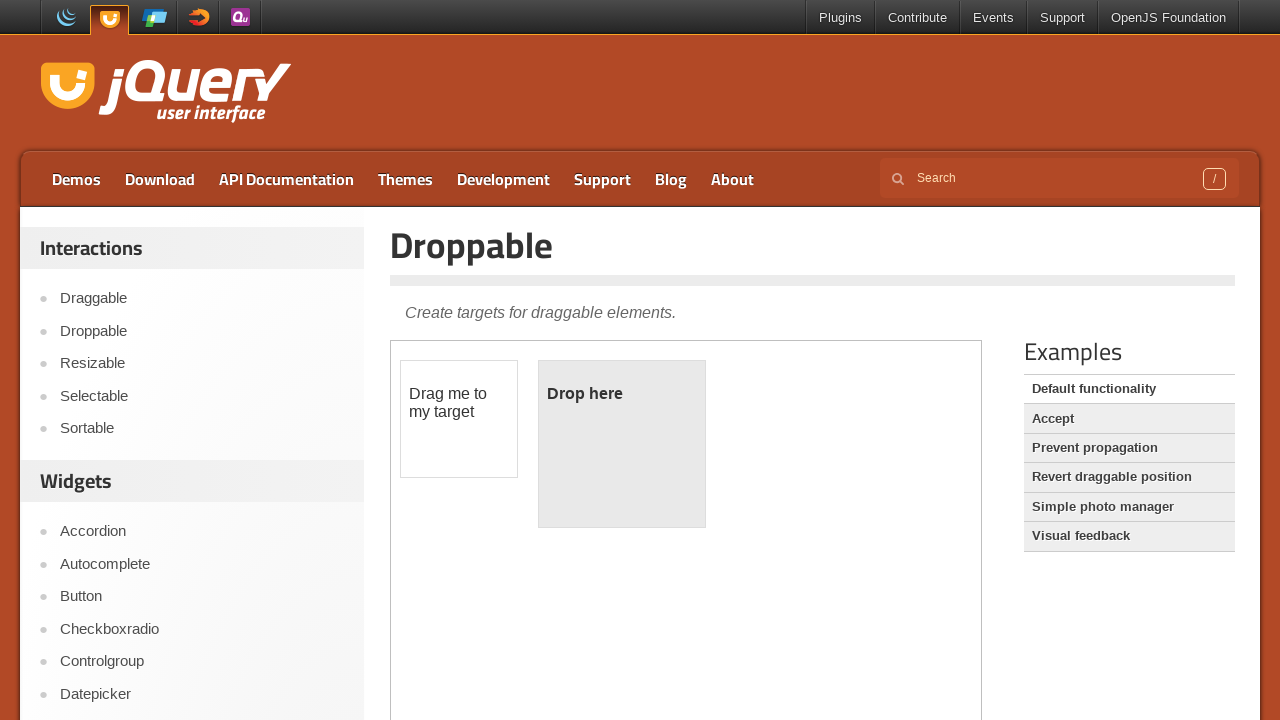

Dragged the draggable element onto the droppable target at (622, 444)
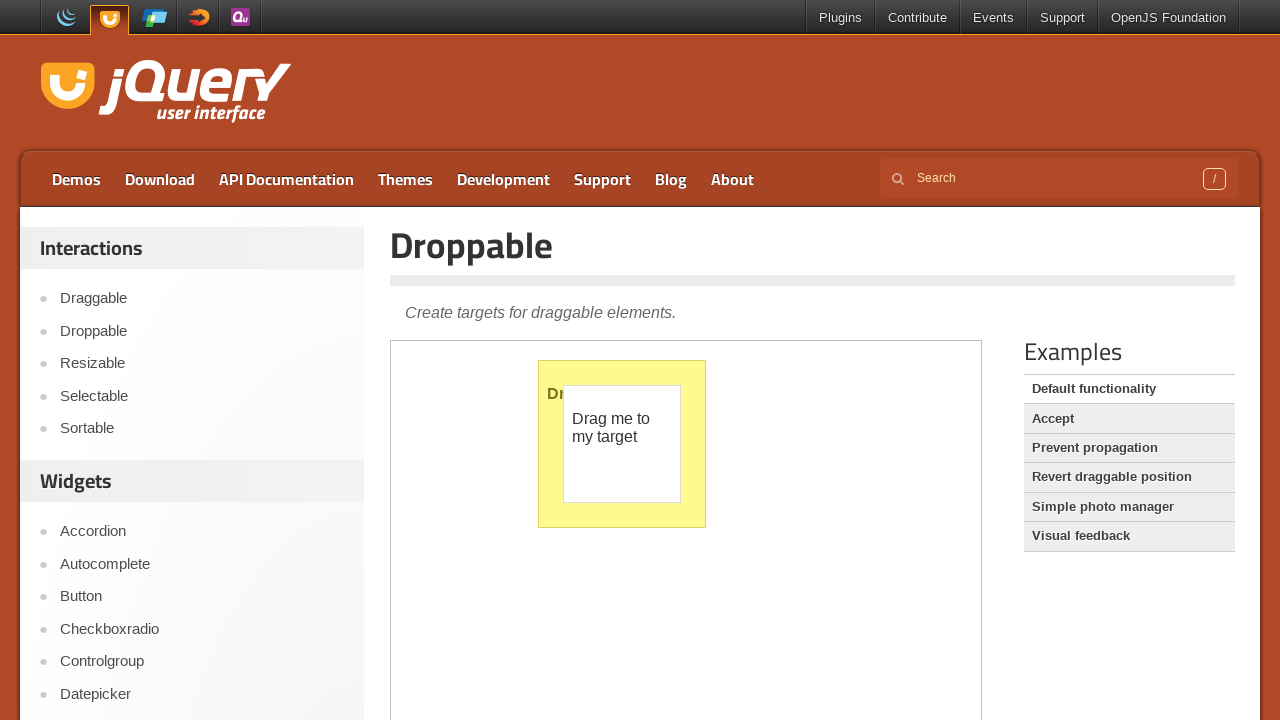

Verified successful drop - droppable element now displays 'Dropped!'
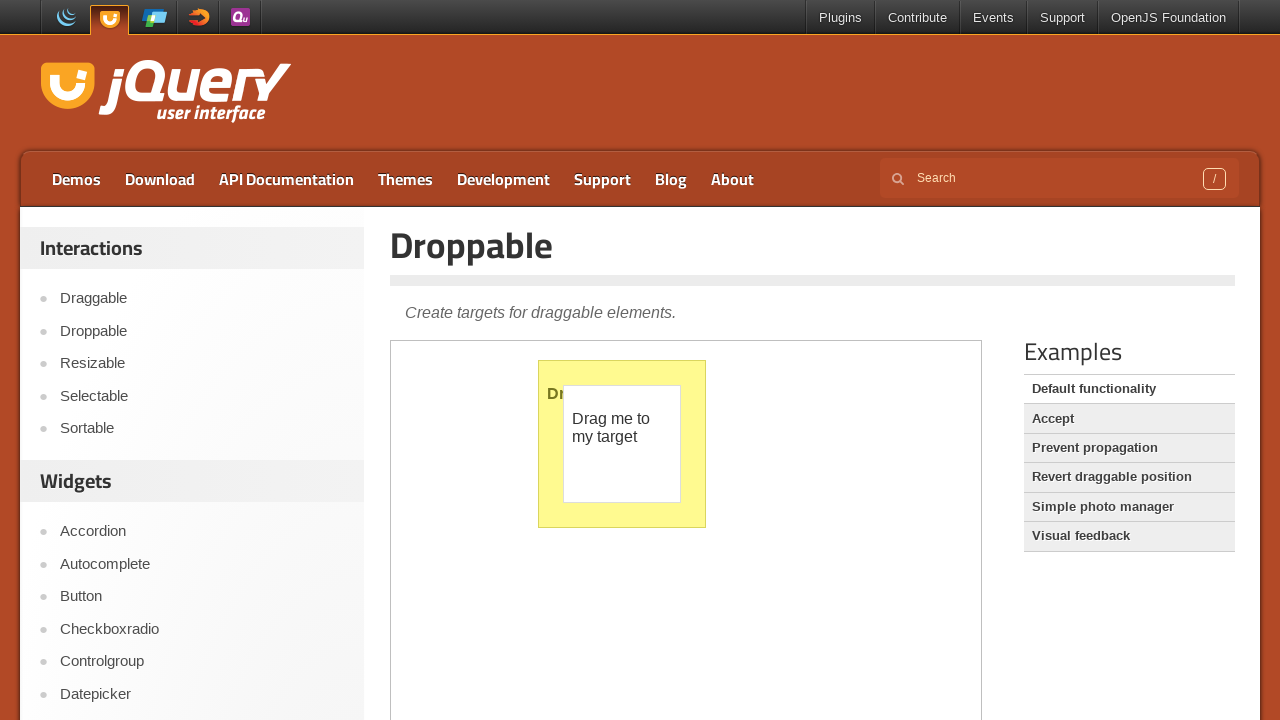

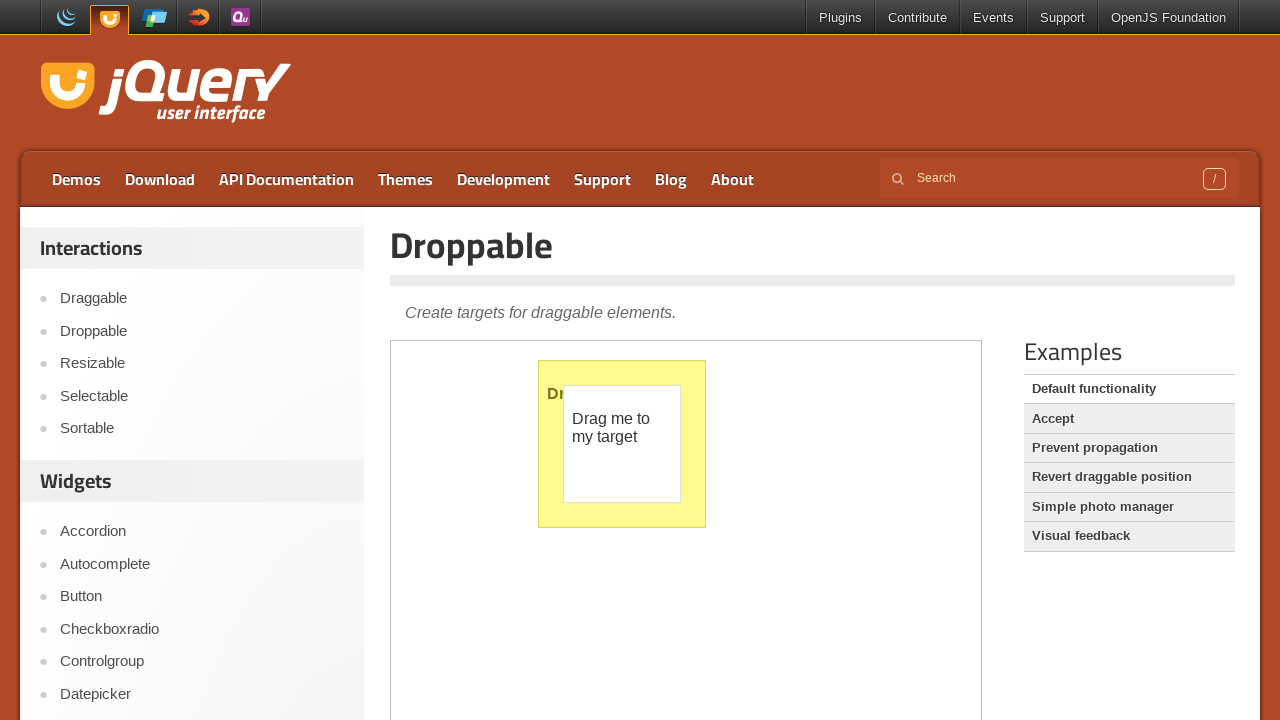